Tests the calendar date picker on Agoda booking site by clicking the check-in box, scrolling the page, and navigating through the calendar to select a date 6 days from the current date.

Starting URL: https://www.agoda.com/en-in/region/oyo-state-ng.html?site_id=1891440&tag=efcf8aea-bf23-42bd-a1a6-8ca4b3f922d7

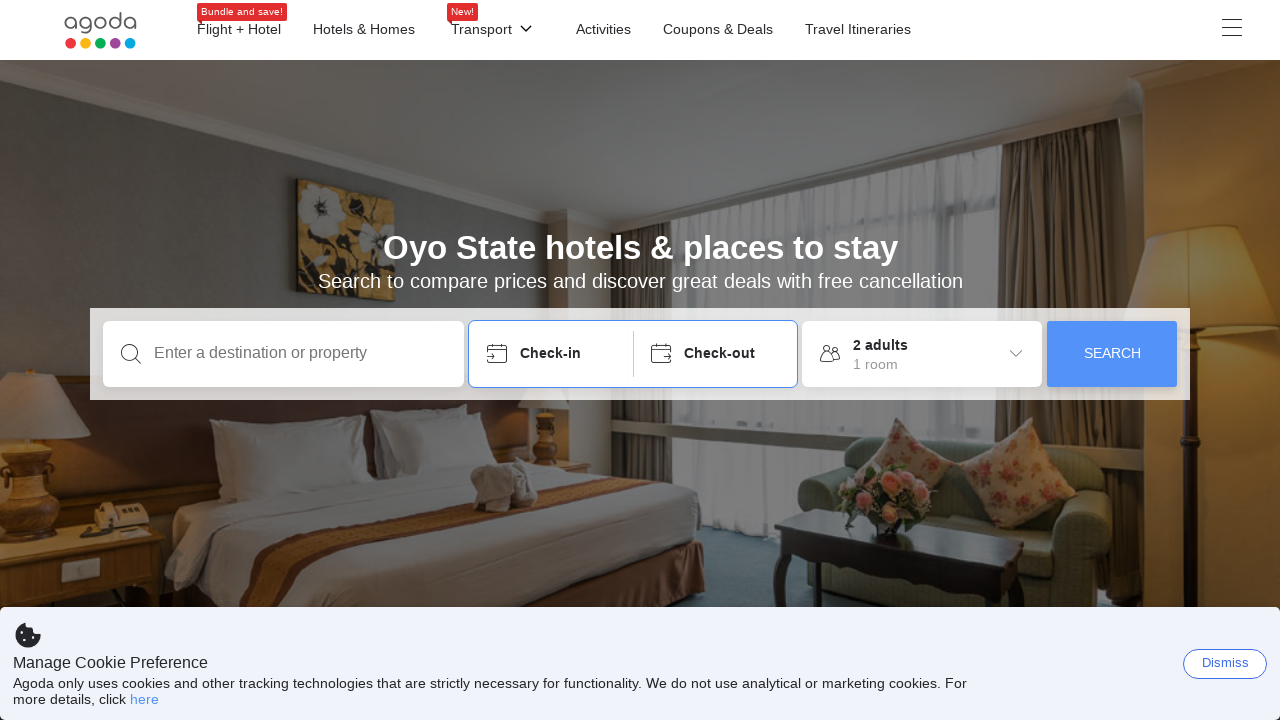

Clicked on check-in date box to open calendar picker at (551, 354) on div[data-element-name='check-in-box']
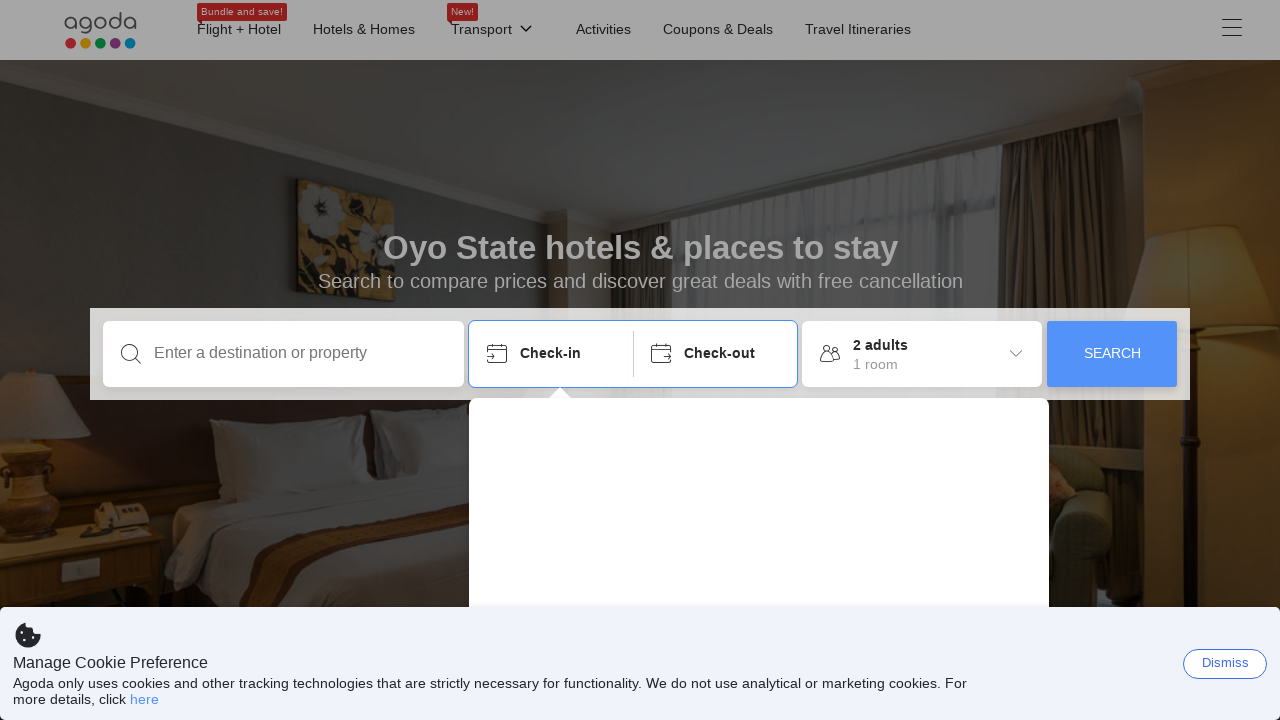

Waited 2 seconds for calendar to appear
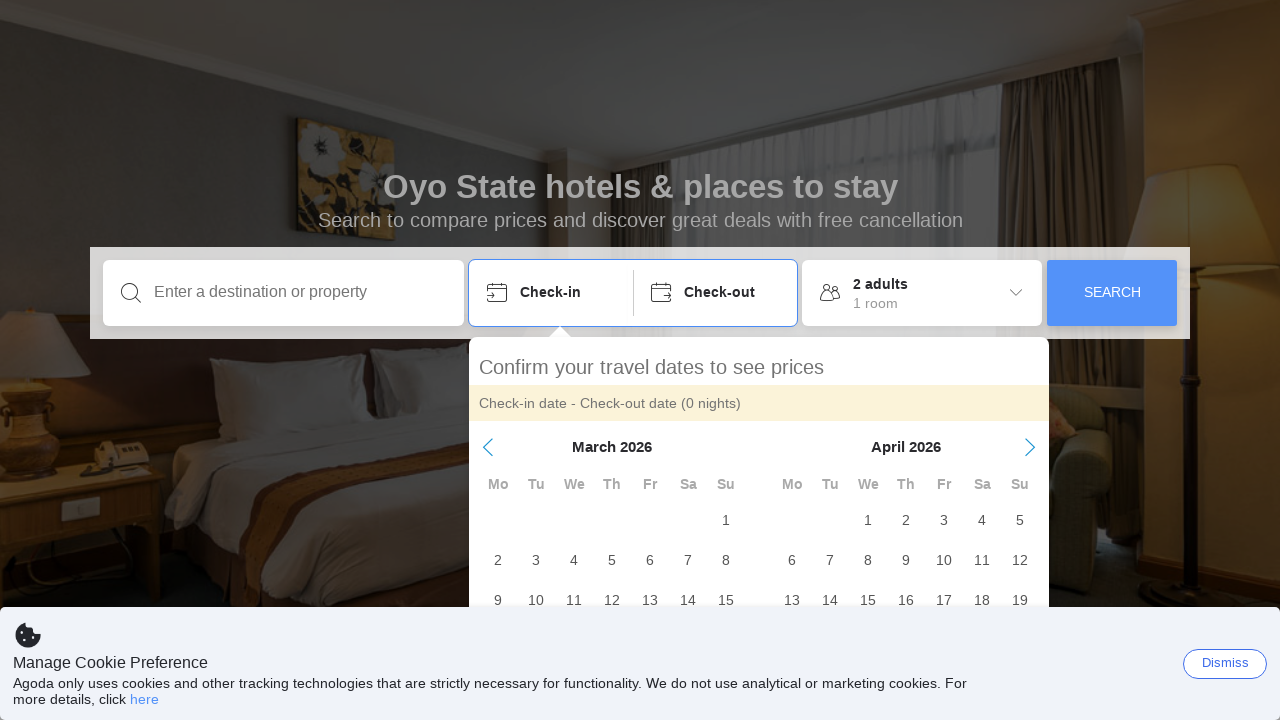

Scrolled page down by 150 pixels to see full calendar
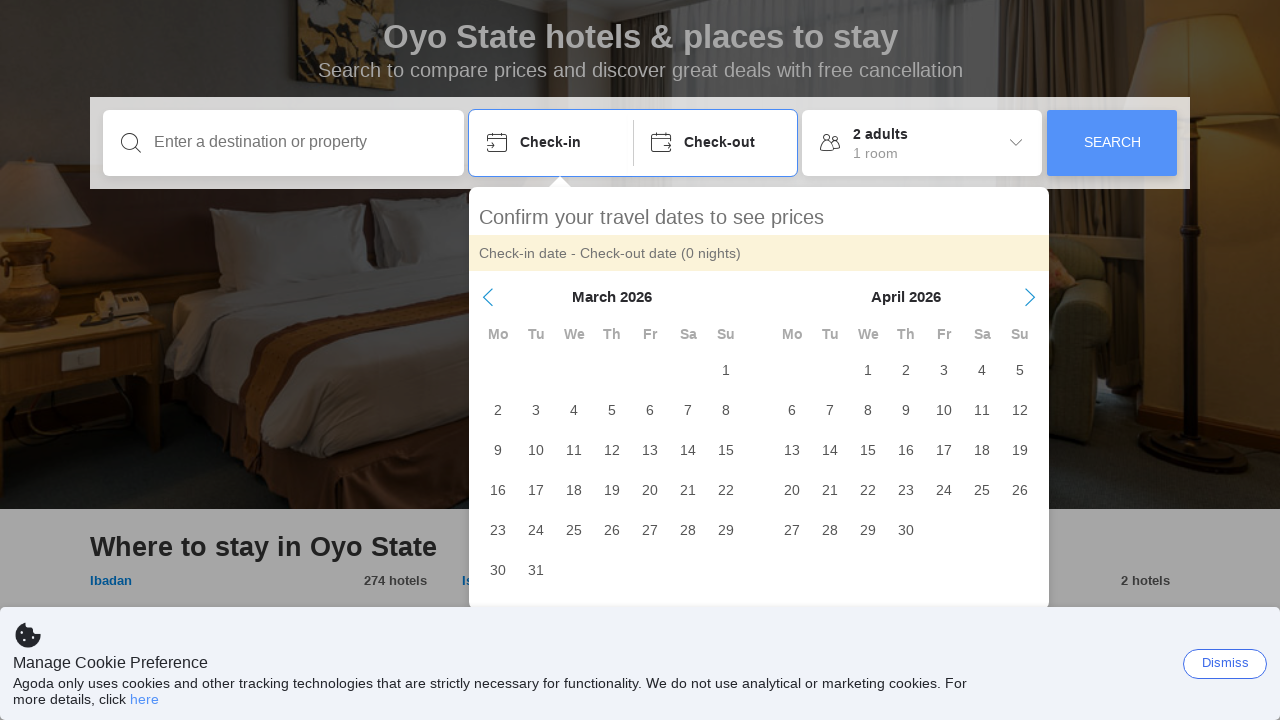

Selected date 6 March 2026 in calendar at (650, 410) on //div[text()='March 2026']/../..//span[text()='6']
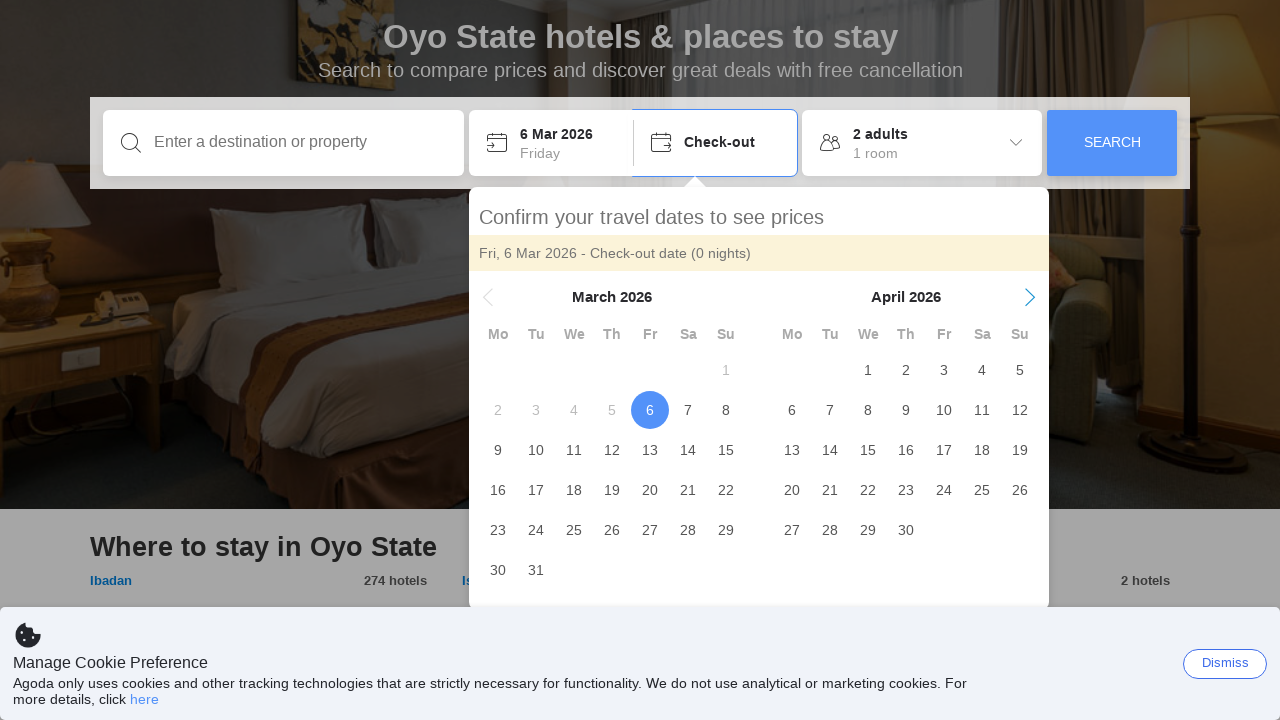

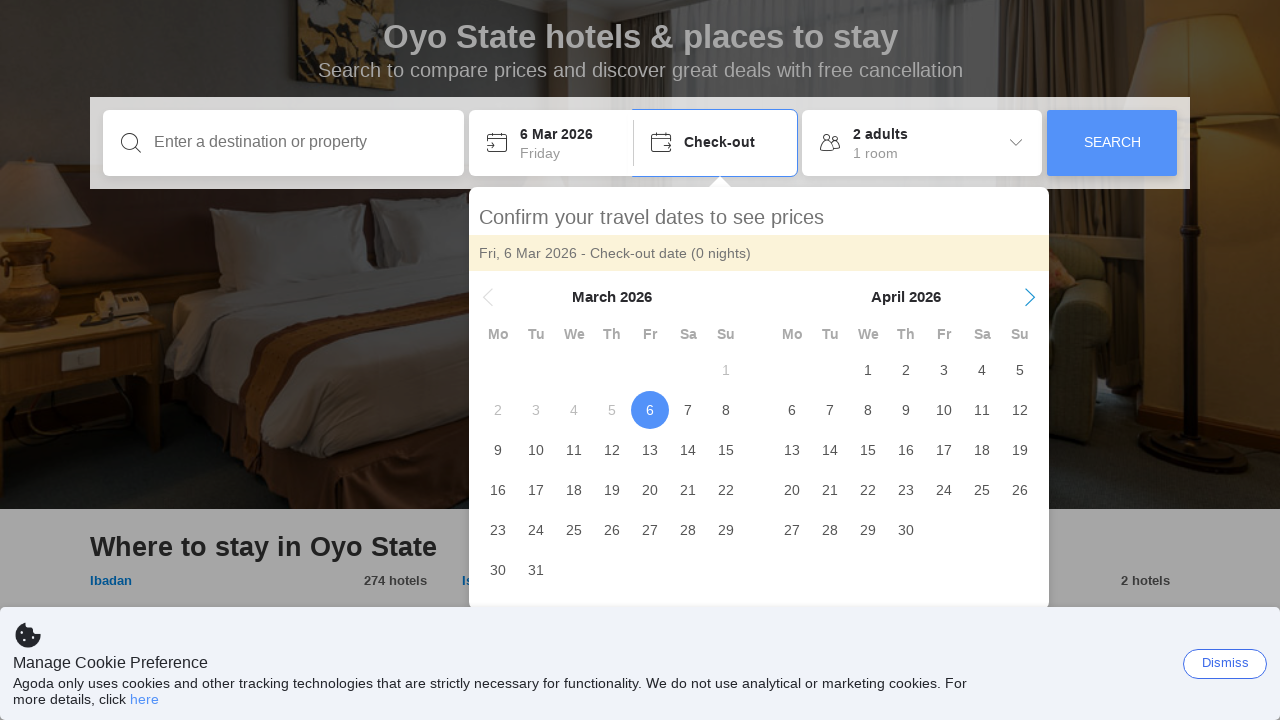